Tests dynamic checkbox control by clicking it twice to toggle its selection state

Starting URL: https://v1.training-support.net/selenium/dynamic-controls

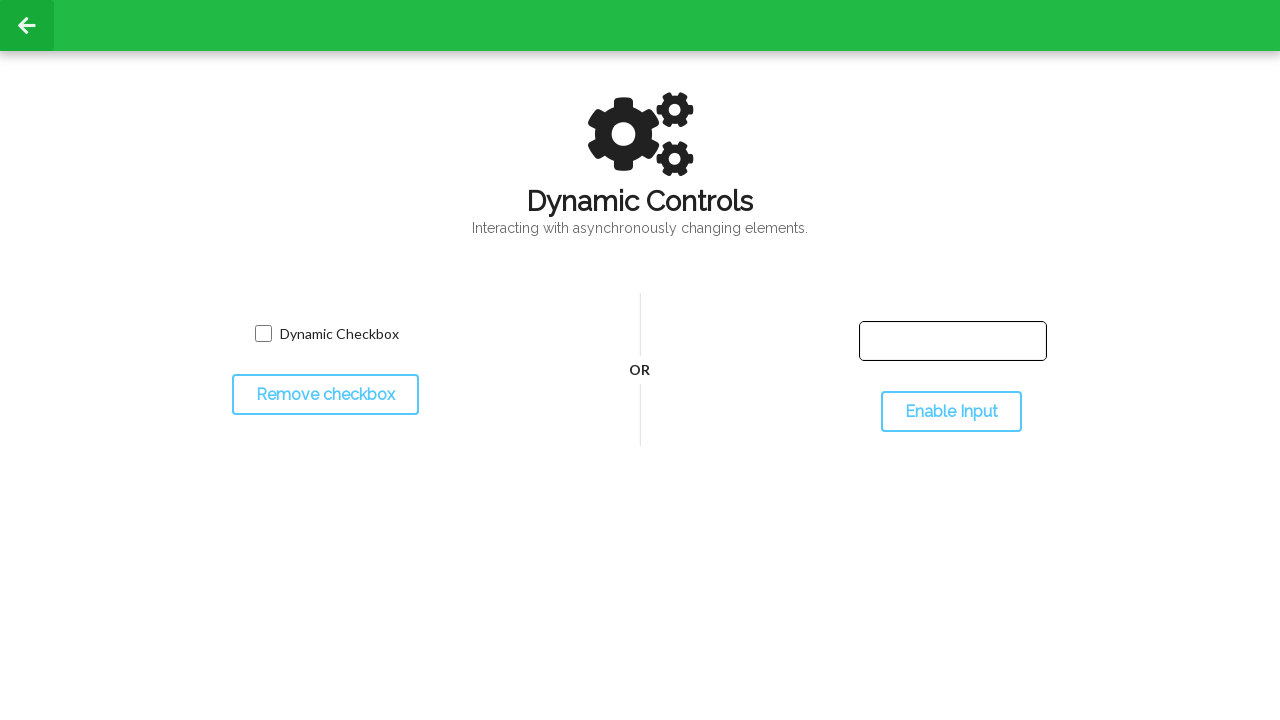

Located dynamic checkbox element
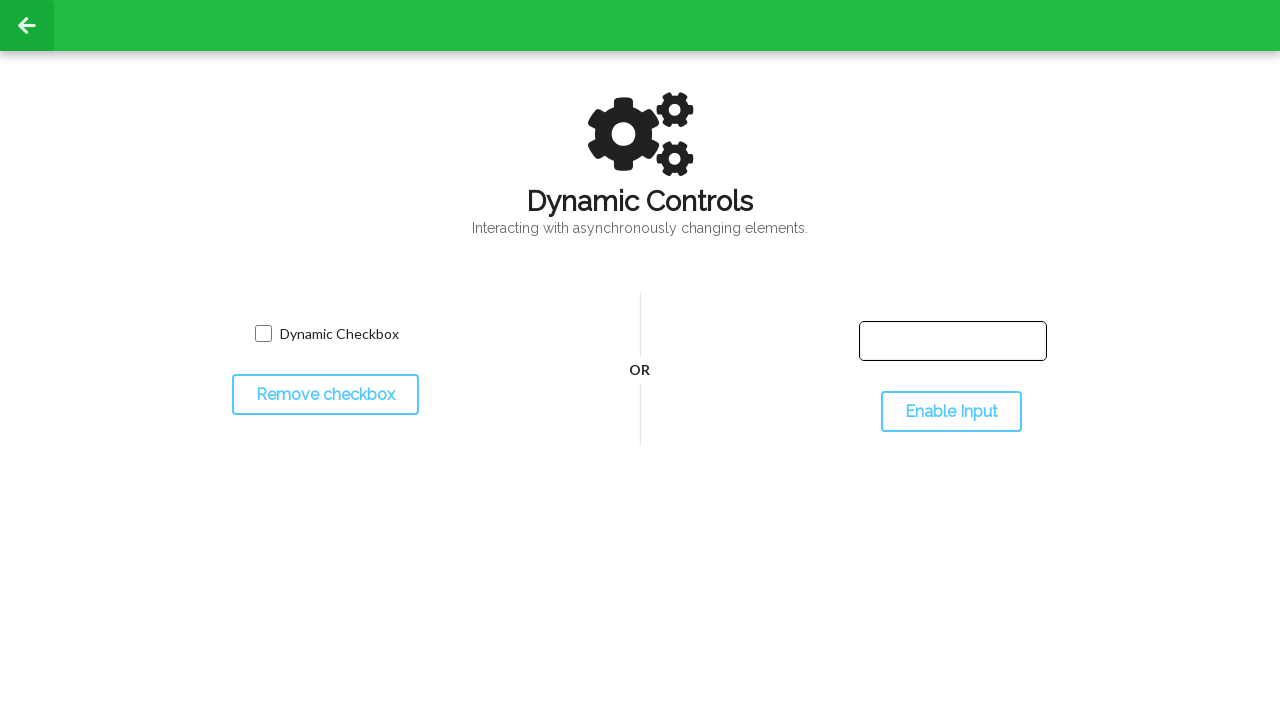

Clicked checkbox to select it at (263, 334) on input.willDisappear
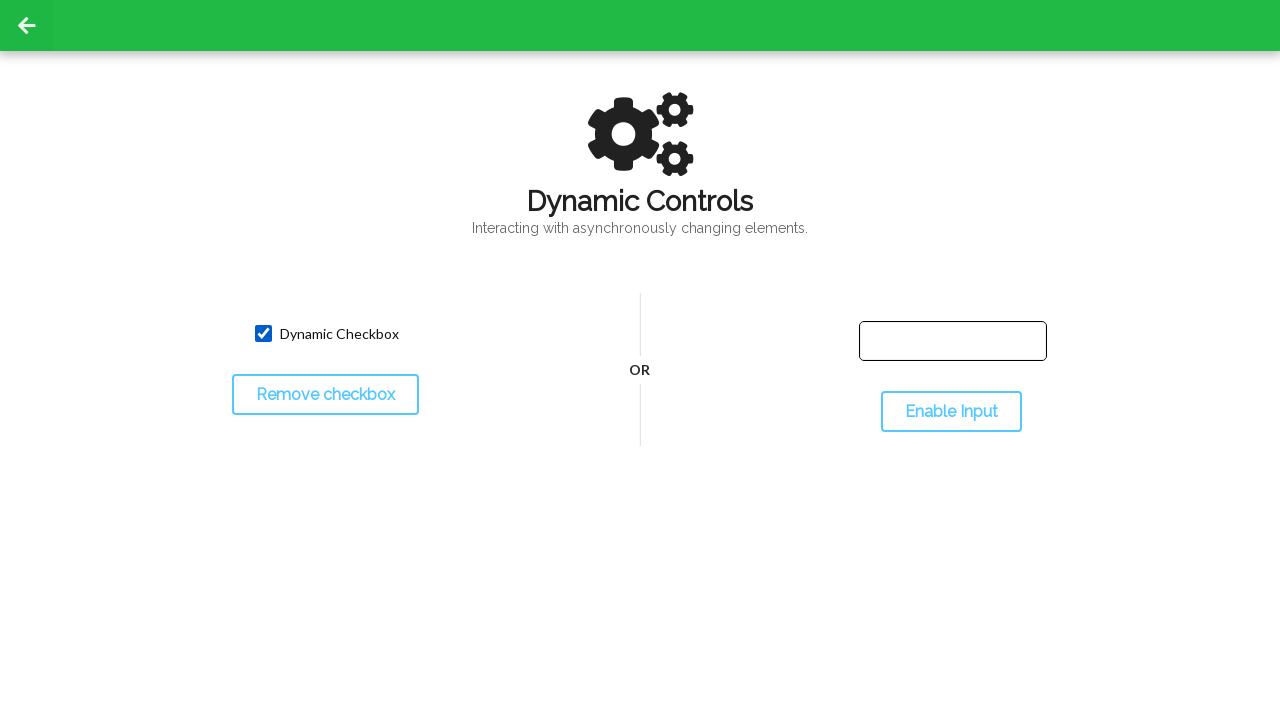

Clicked checkbox again to deselect it at (263, 334) on input.willDisappear
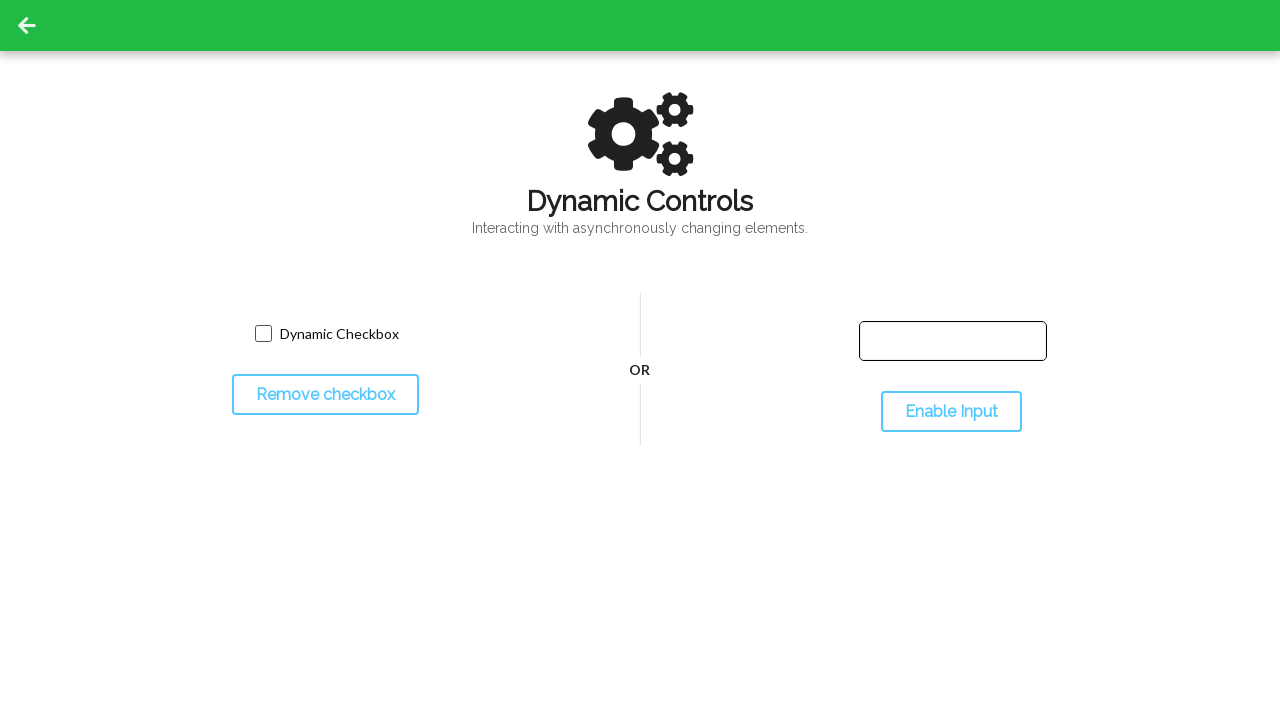

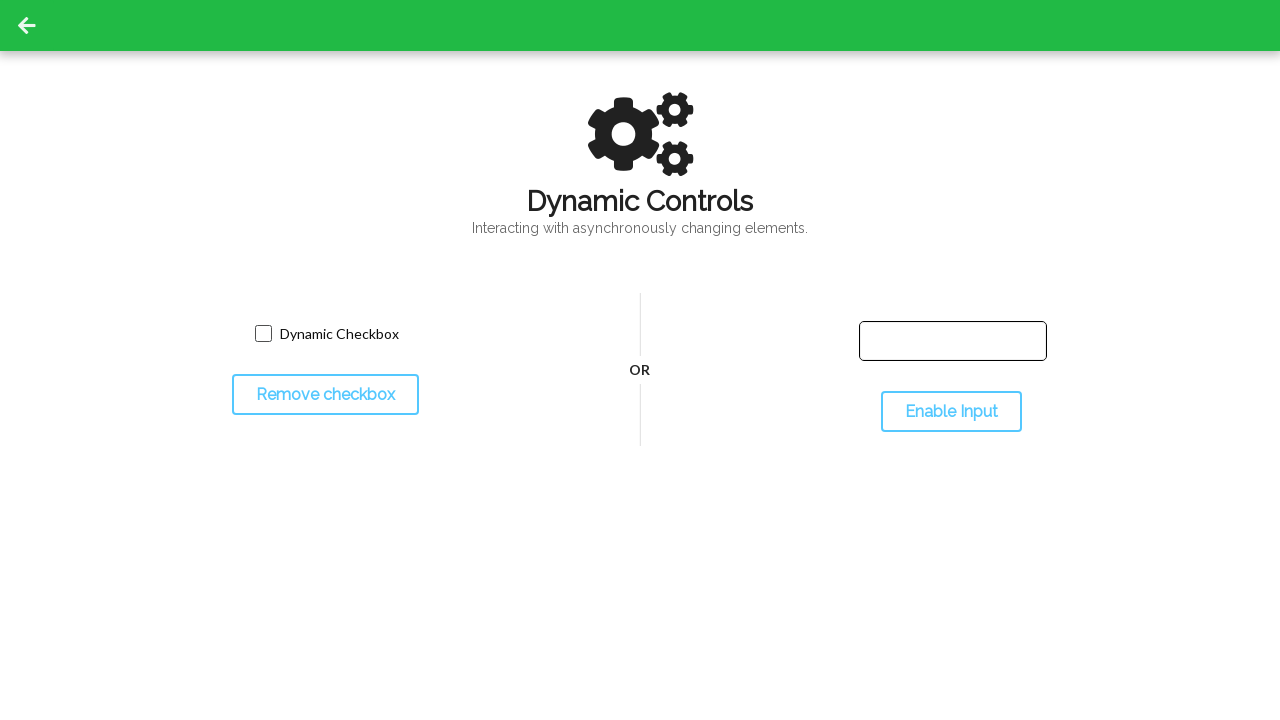